Tests datepicker functionality by selecting a date 7 days in the future, navigating months if needed

Starting URL: https://foden-testing-application.vercel.app/pages/iot-dashboard

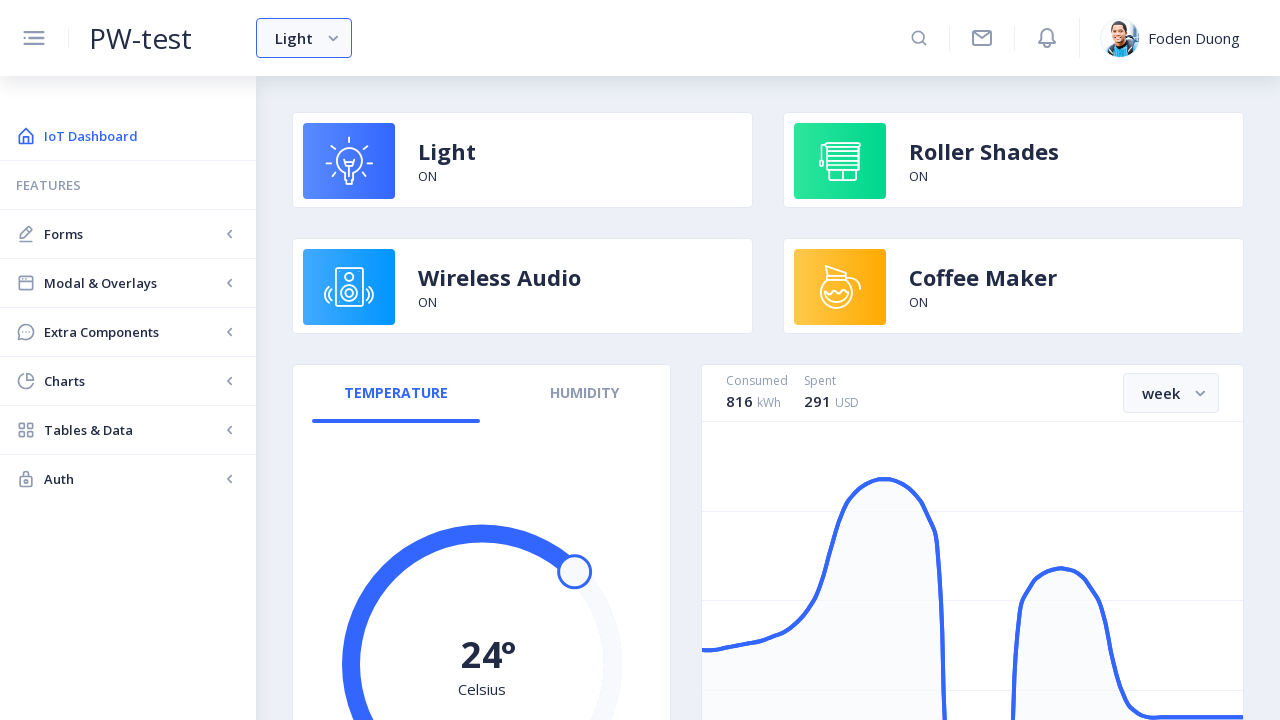

Clicked on 'Forms' menu at (132, 234) on internal:text="Forms"i
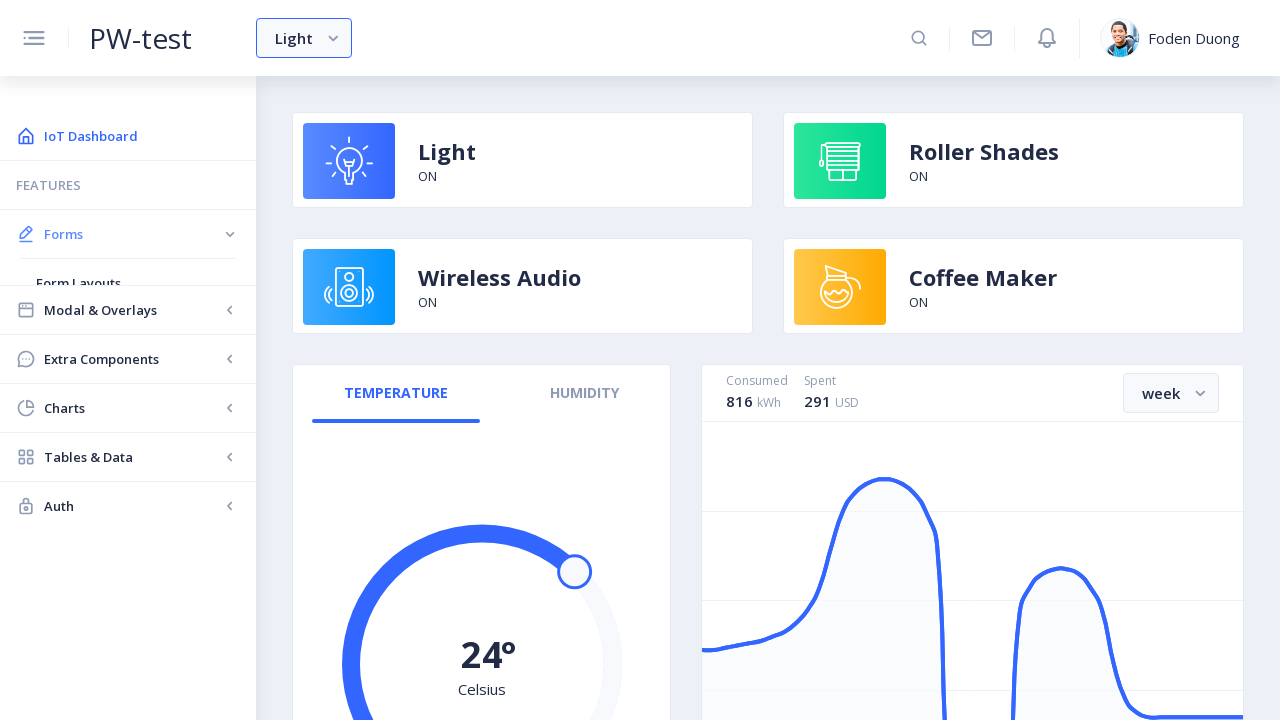

Clicked on 'Datepicker' option at (128, 332) on internal:text="Datepicker"i
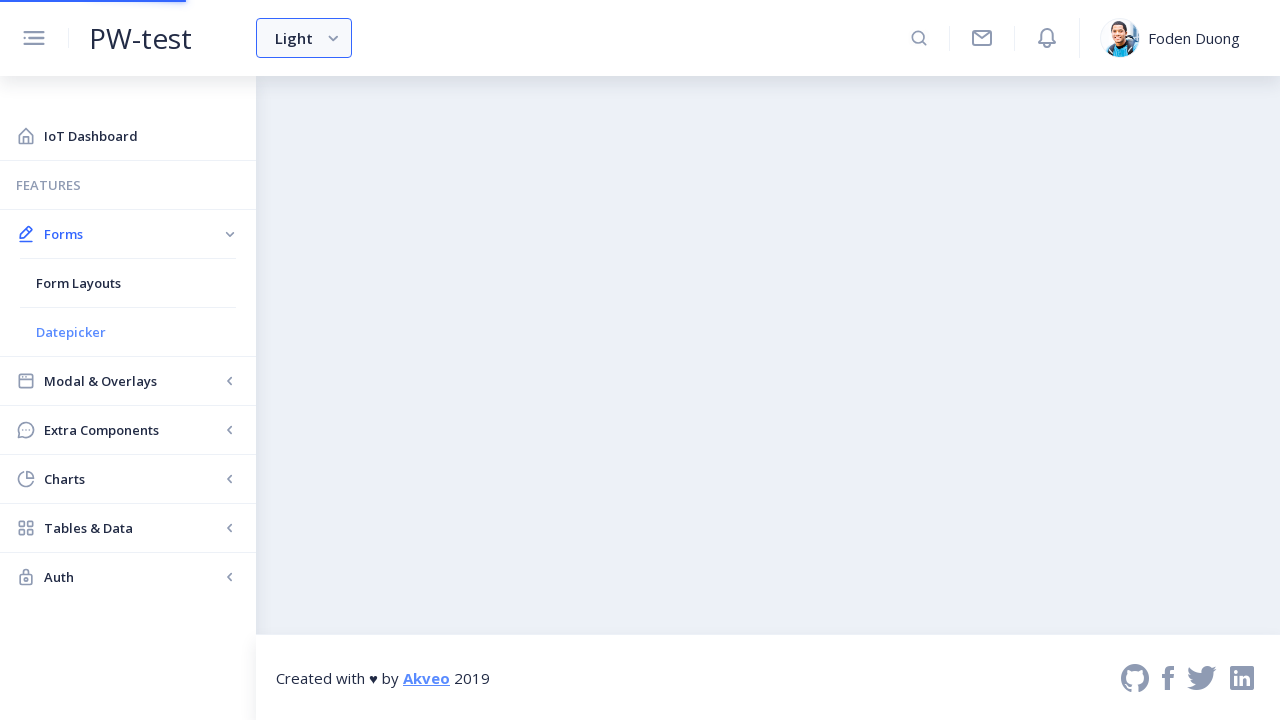

Clicked on the datepicker input field to open calendar at (441, 206) on internal:attr=[placeholder="Form Picker"i]
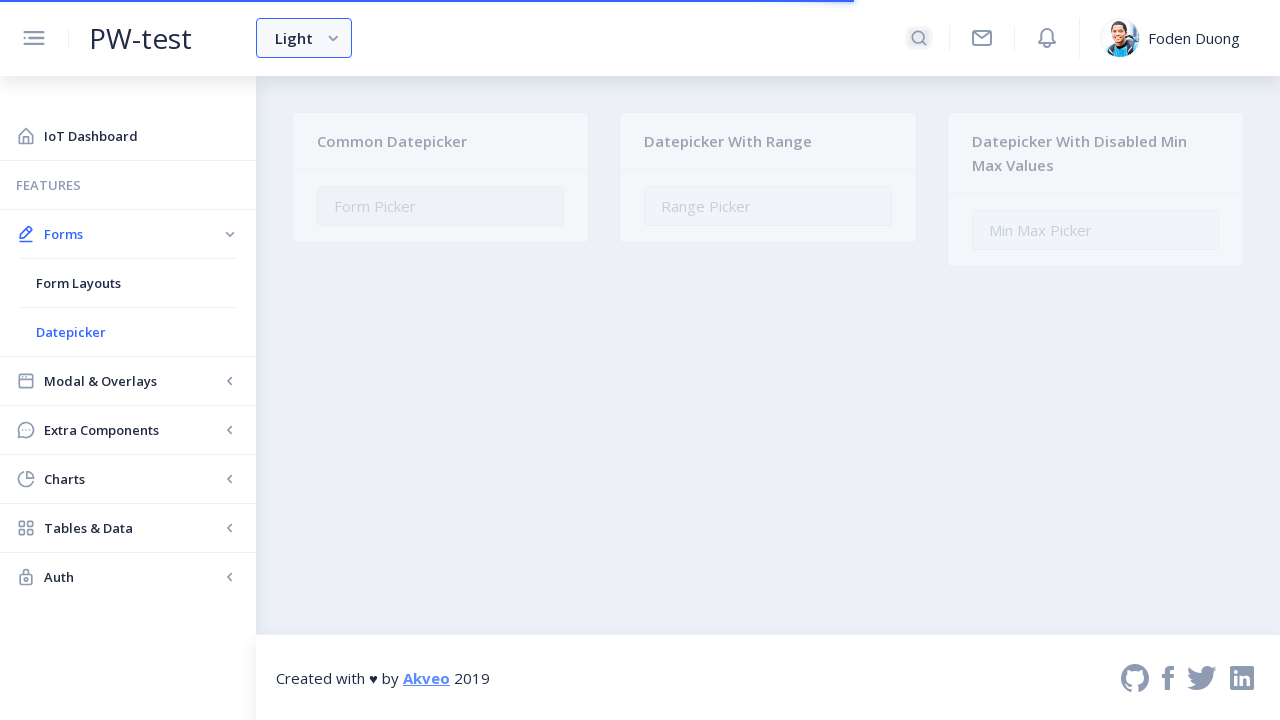

Calculated target date as 9 March 2026
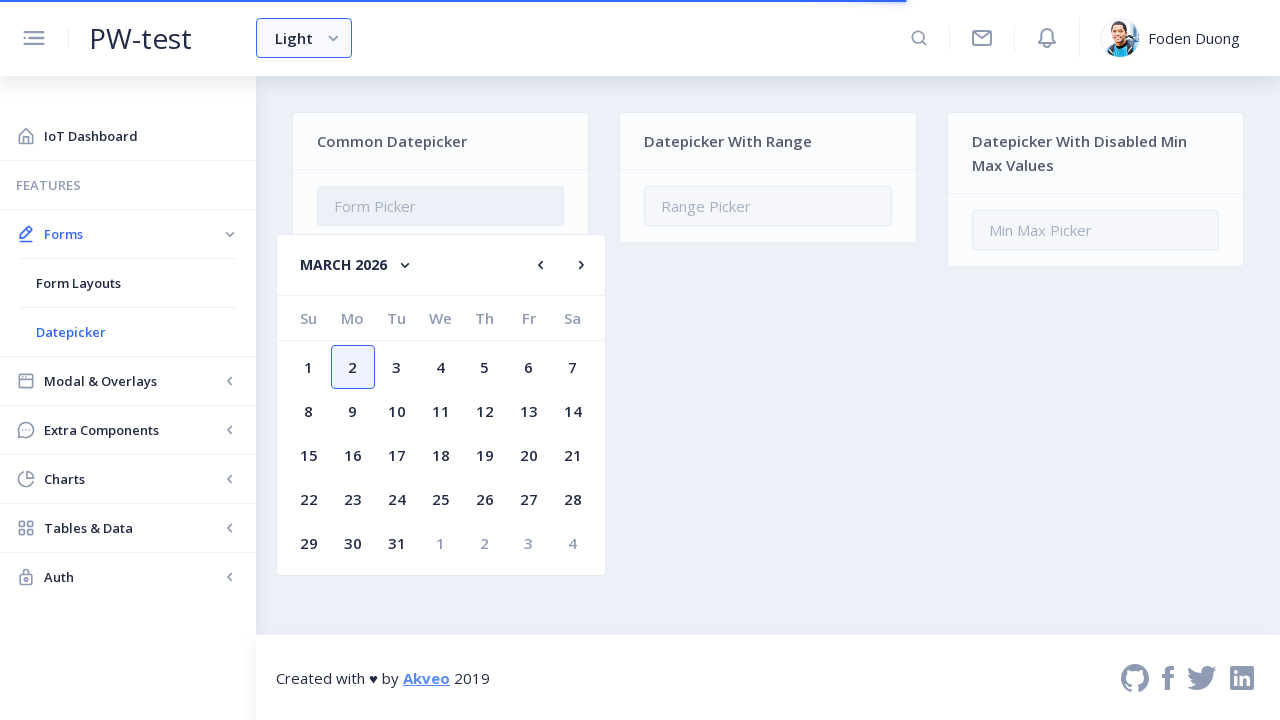

Navigated to correct month: March 2026
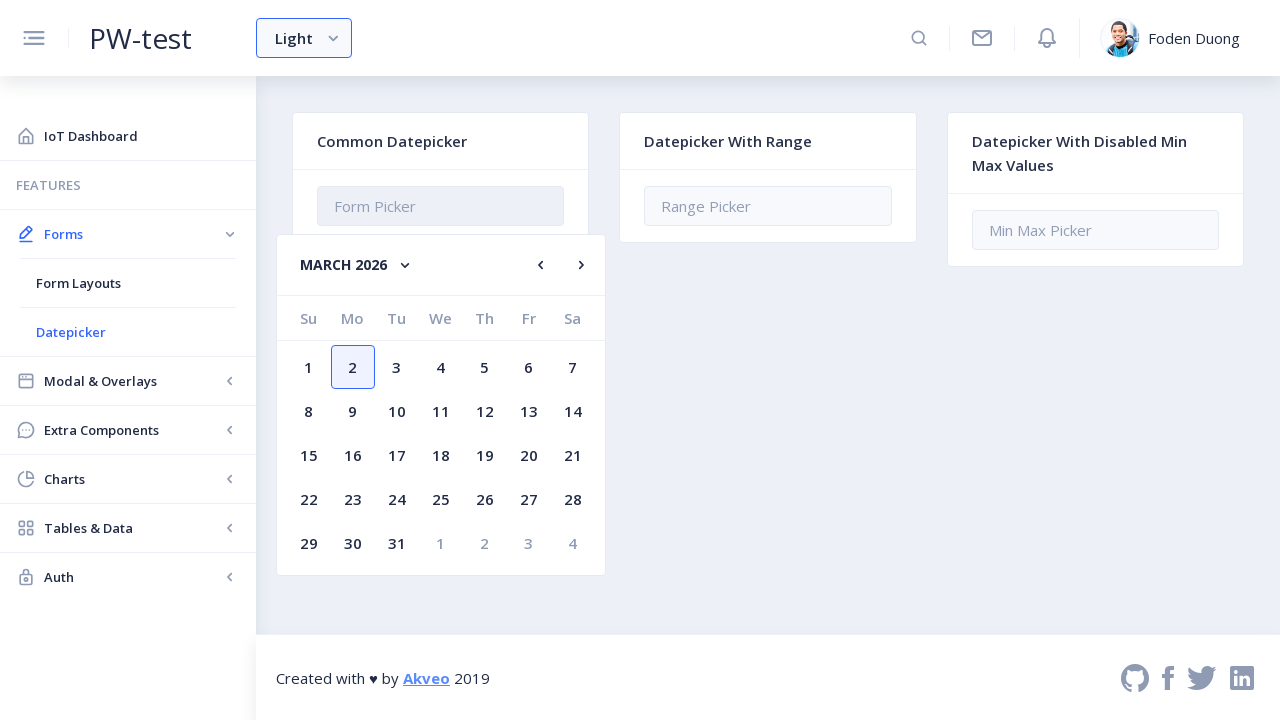

Selected day 9 from the calendar at (353, 411) on [class="day-cell ng-star-inserted"] >> internal:text="9"s
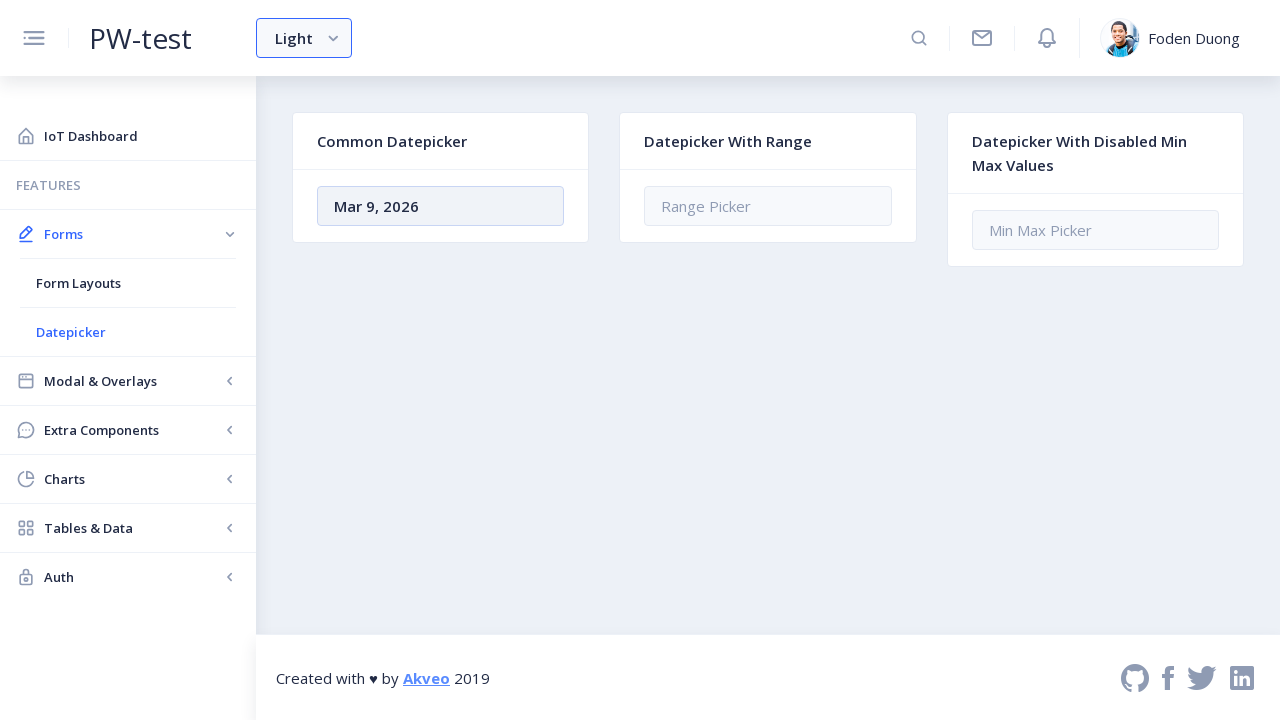

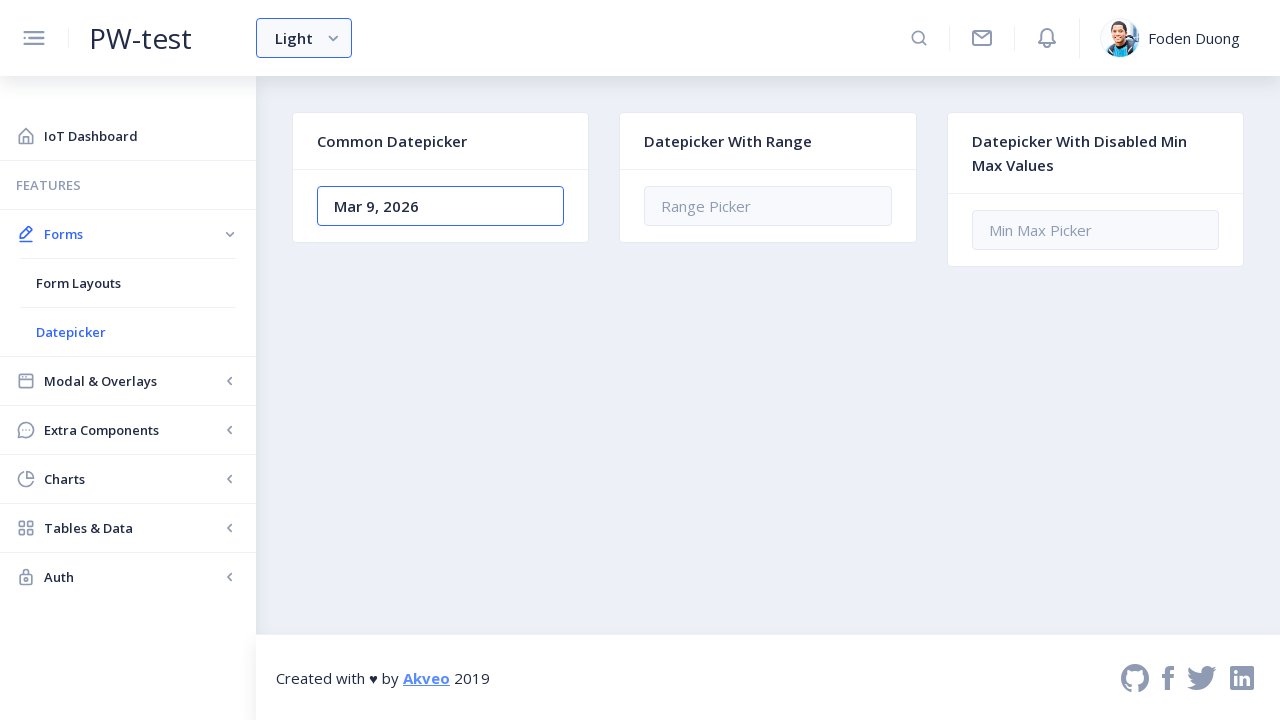